Tests handling a simple JavaScript alert by clicking a button, waiting for the alert to appear, verifying its text, and accepting it.

Starting URL: https://the-internet.herokuapp.com/javascript_alerts

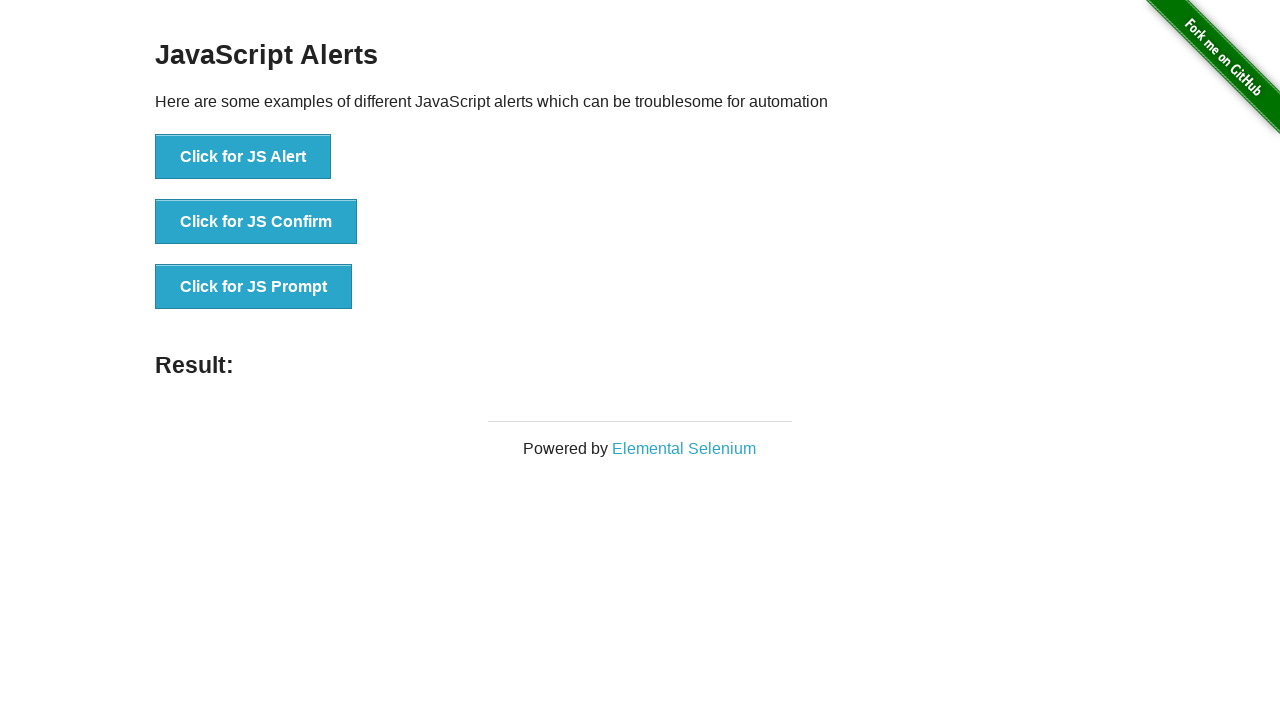

Clicked button to trigger JavaScript alert at (243, 157) on button[onclick='jsAlert()']
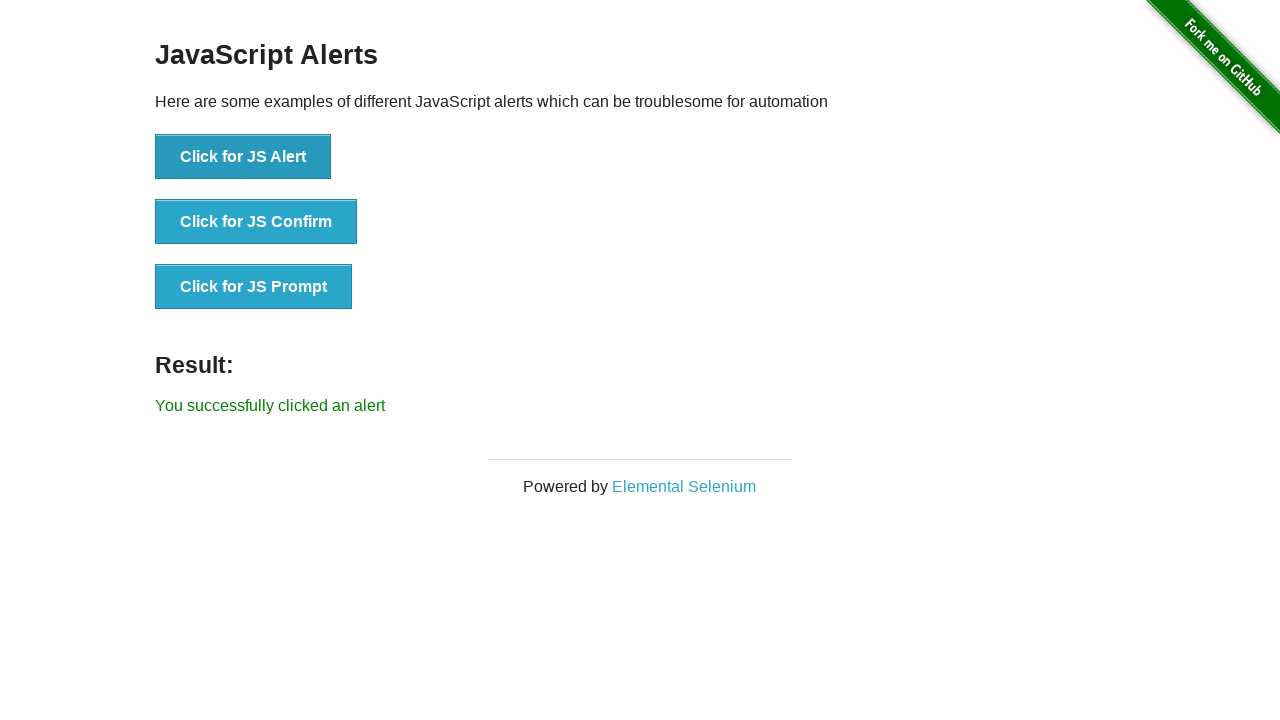

Set up dialog handler to accept alerts
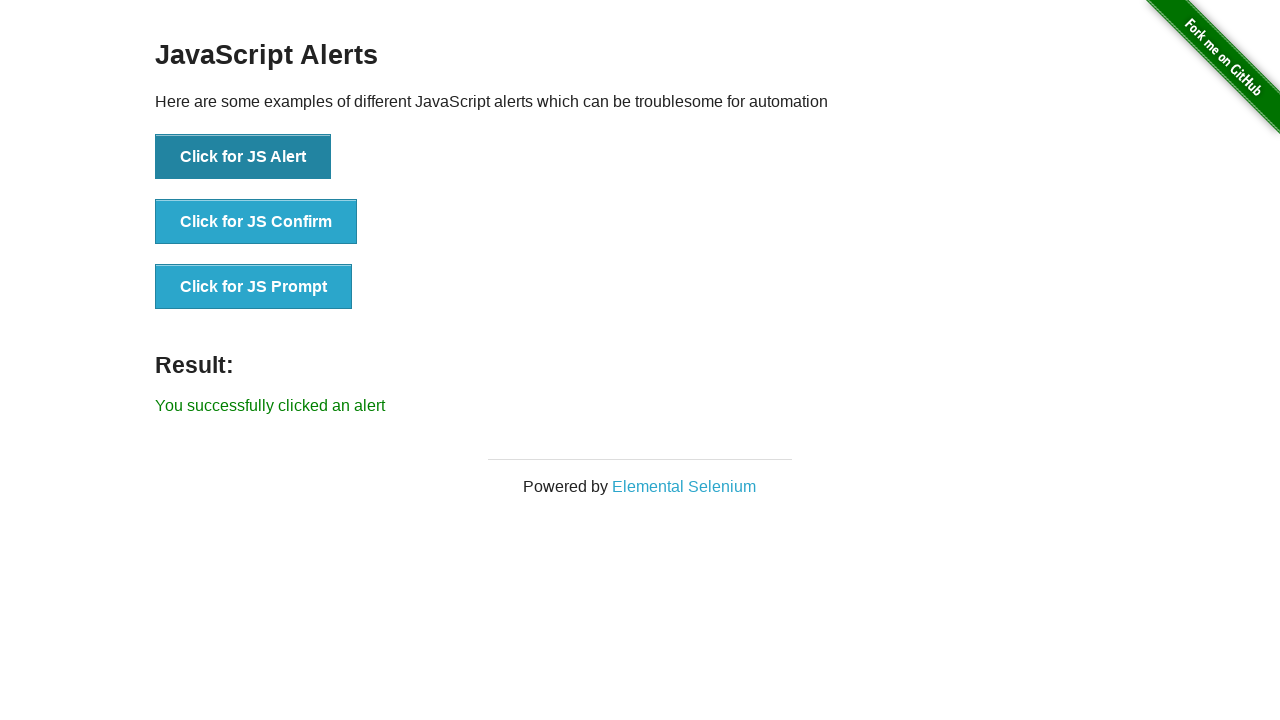

Alert was accepted and result element appeared
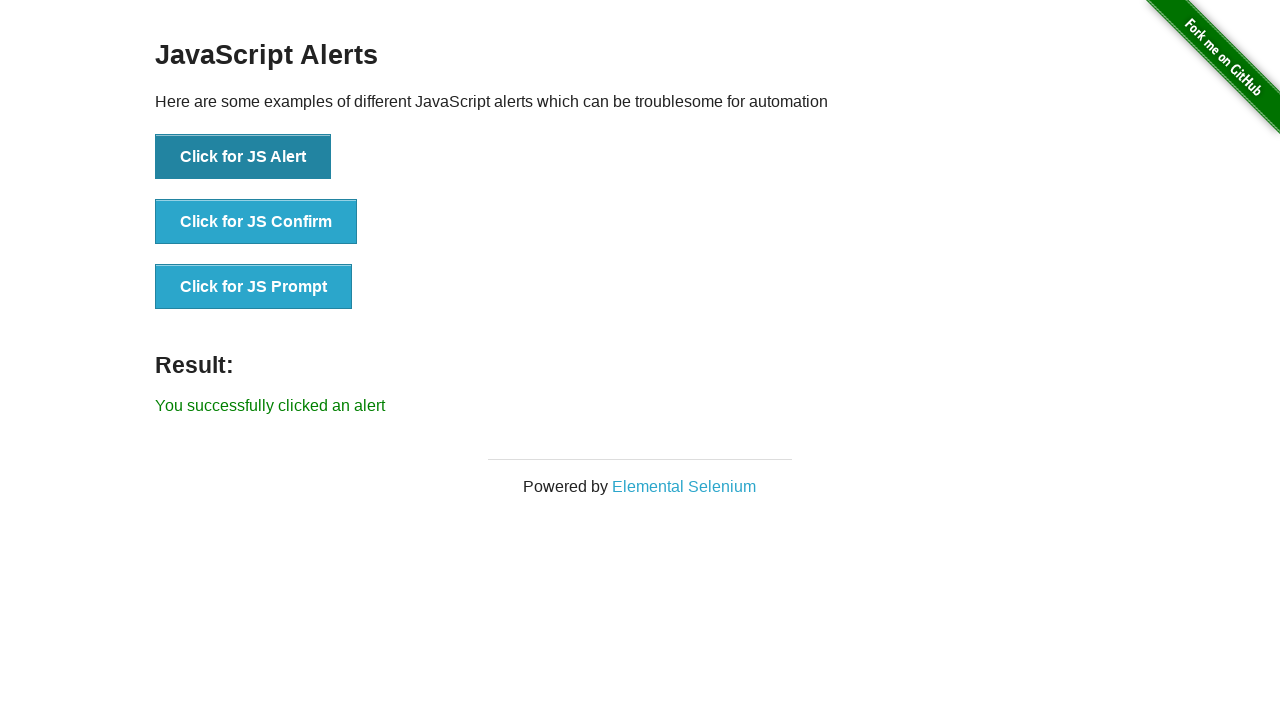

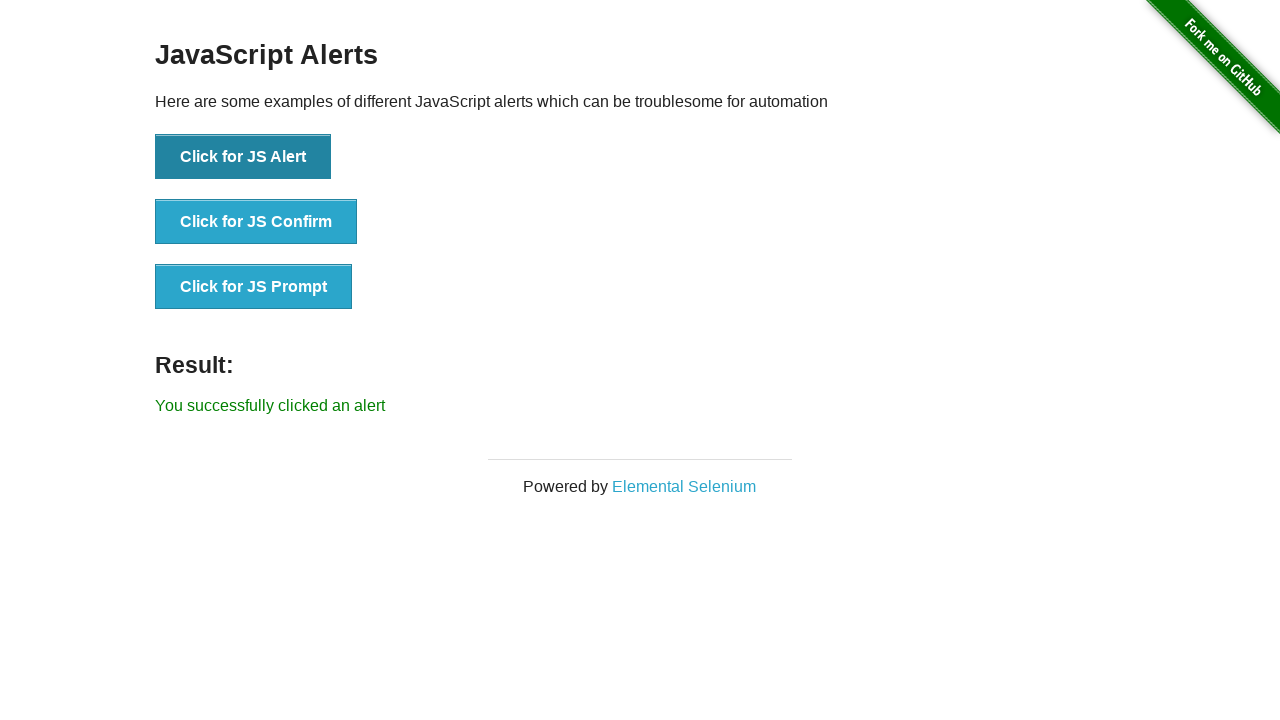